Tests multiple window handling by clicking a link that opens a new window, then switching between the parent and child windows to verify content in each.

Starting URL: http://the-internet.herokuapp.com/

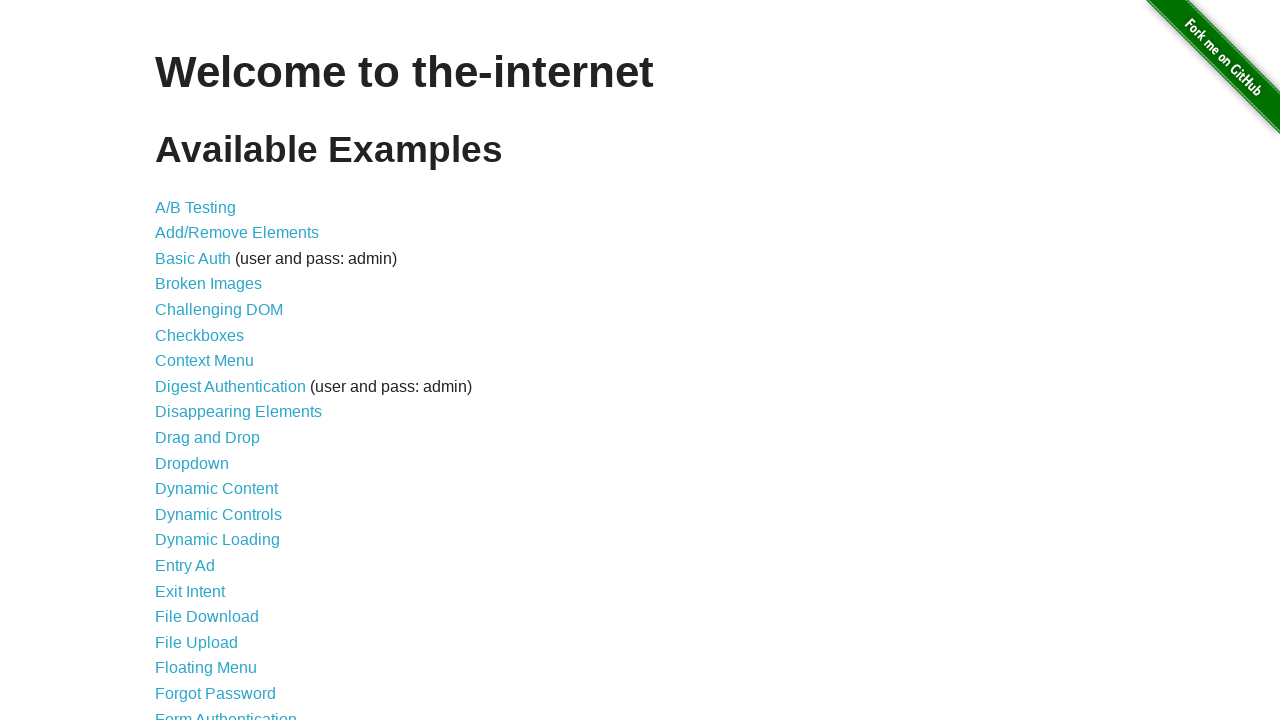

Clicked 'Multiple Windows' link to navigate to the test page at (218, 369) on xpath=//a[text()='Multiple Windows']
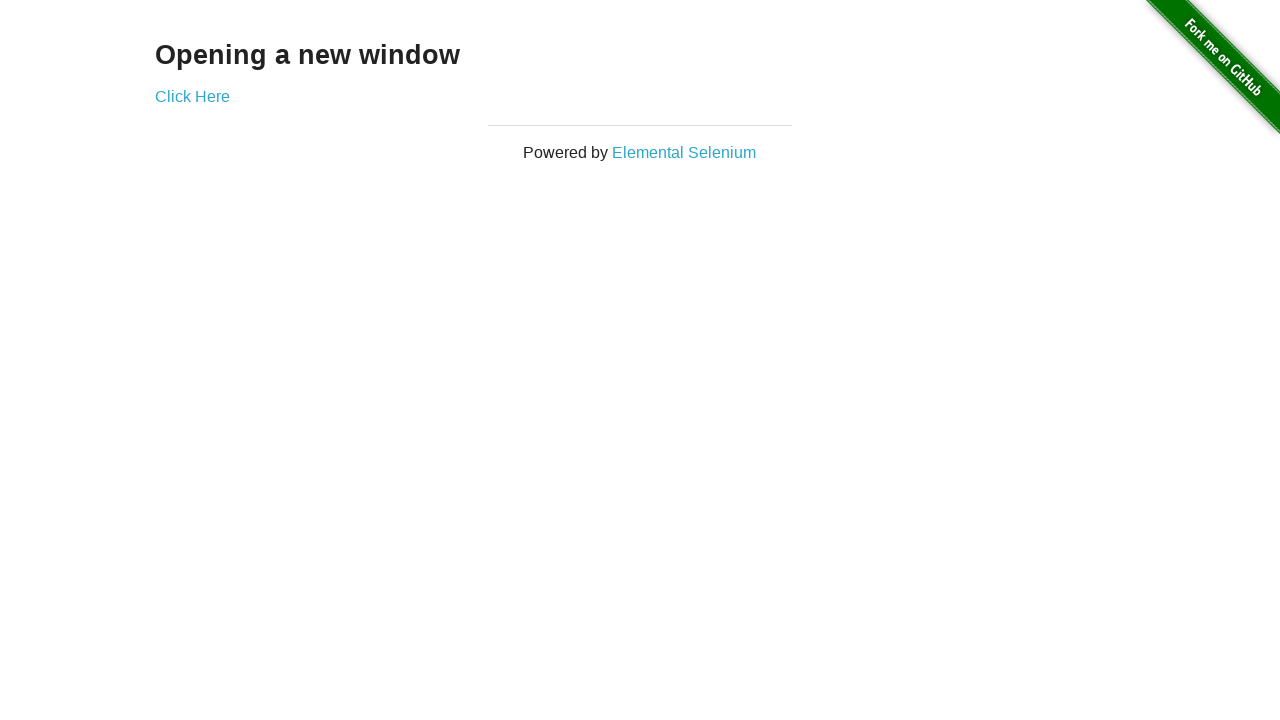

Clicked 'Click Here' link which opened a new window at (192, 96) on xpath=//a[text()='Click Here']
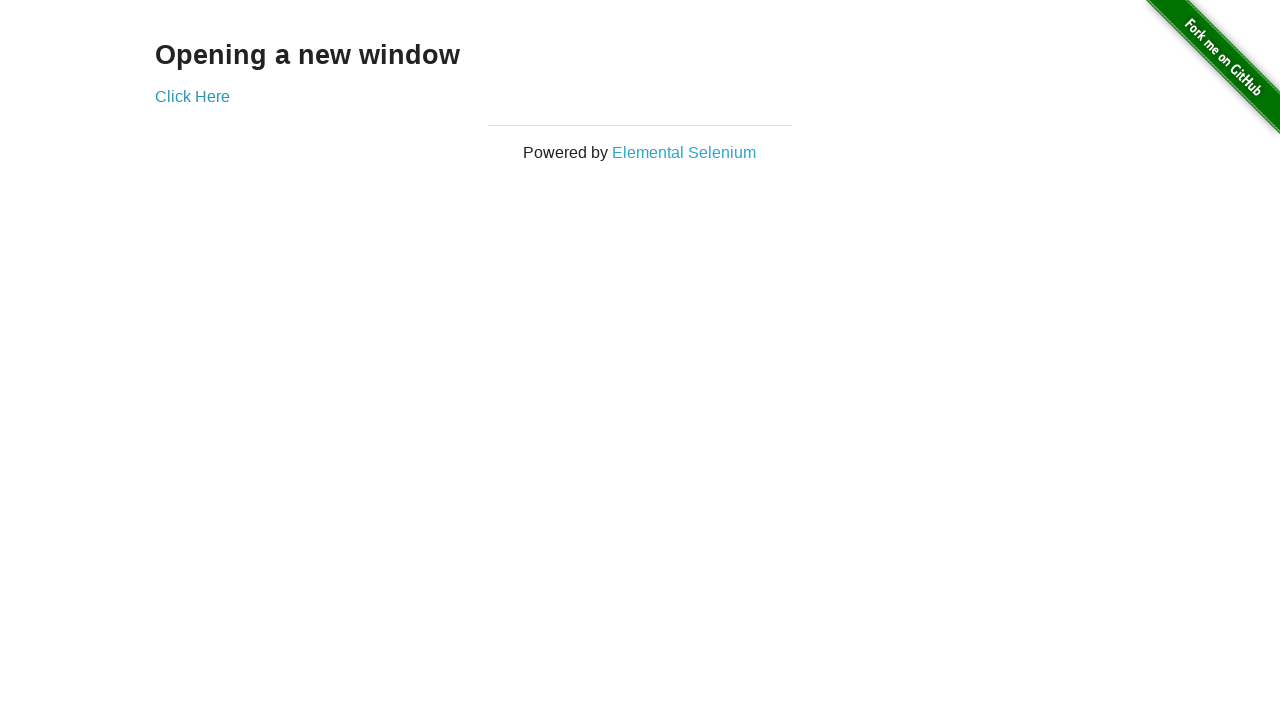

Obtained reference to the newly opened child window
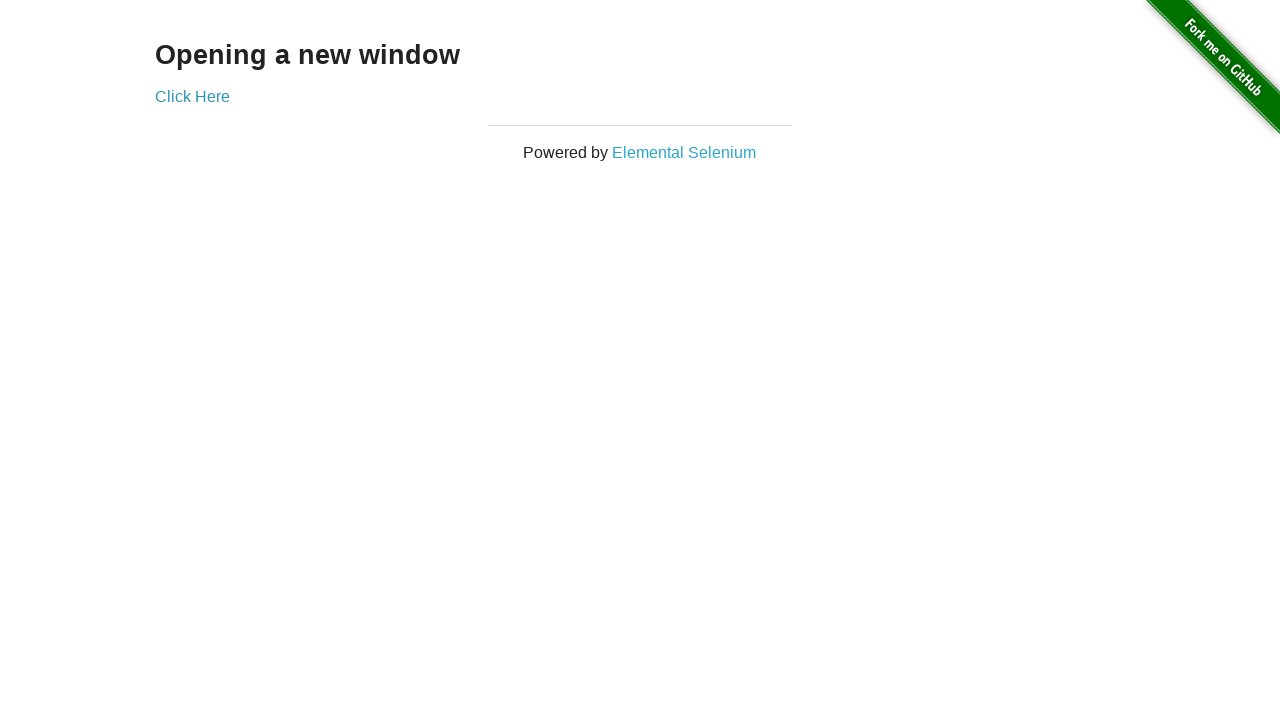

Child window loaded successfully
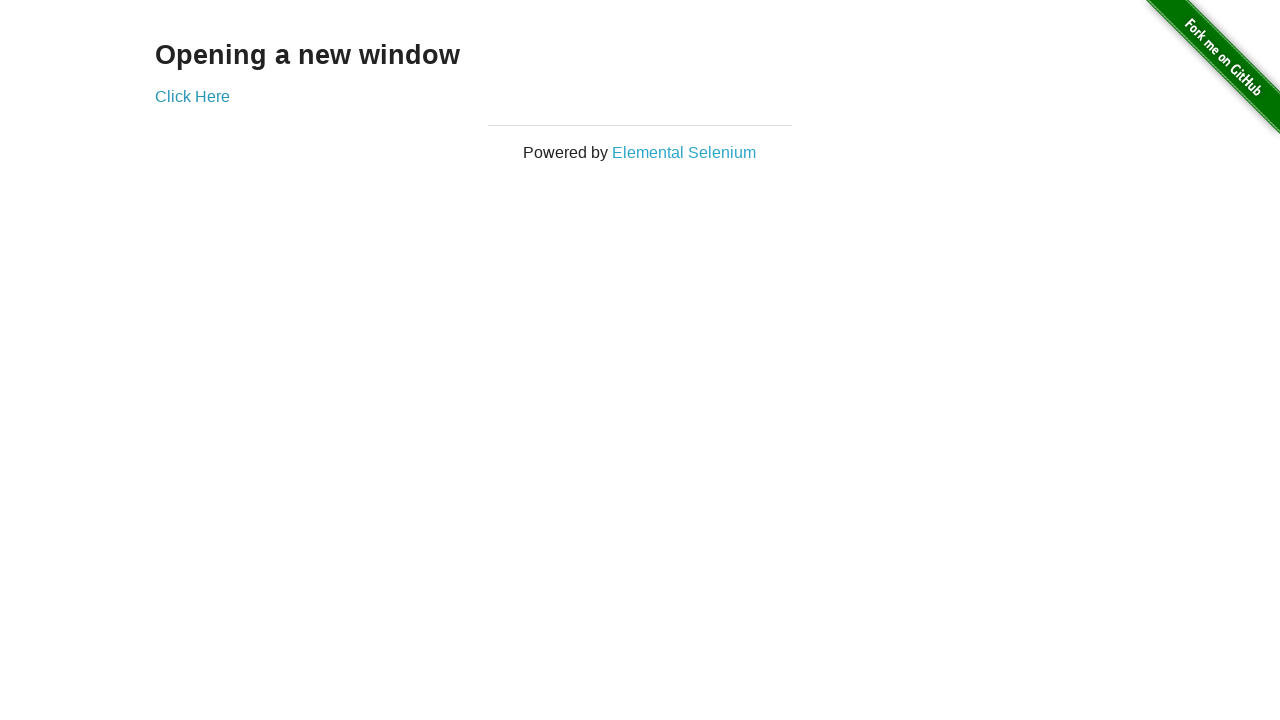

Retrieved parent window heading: Opening a new window
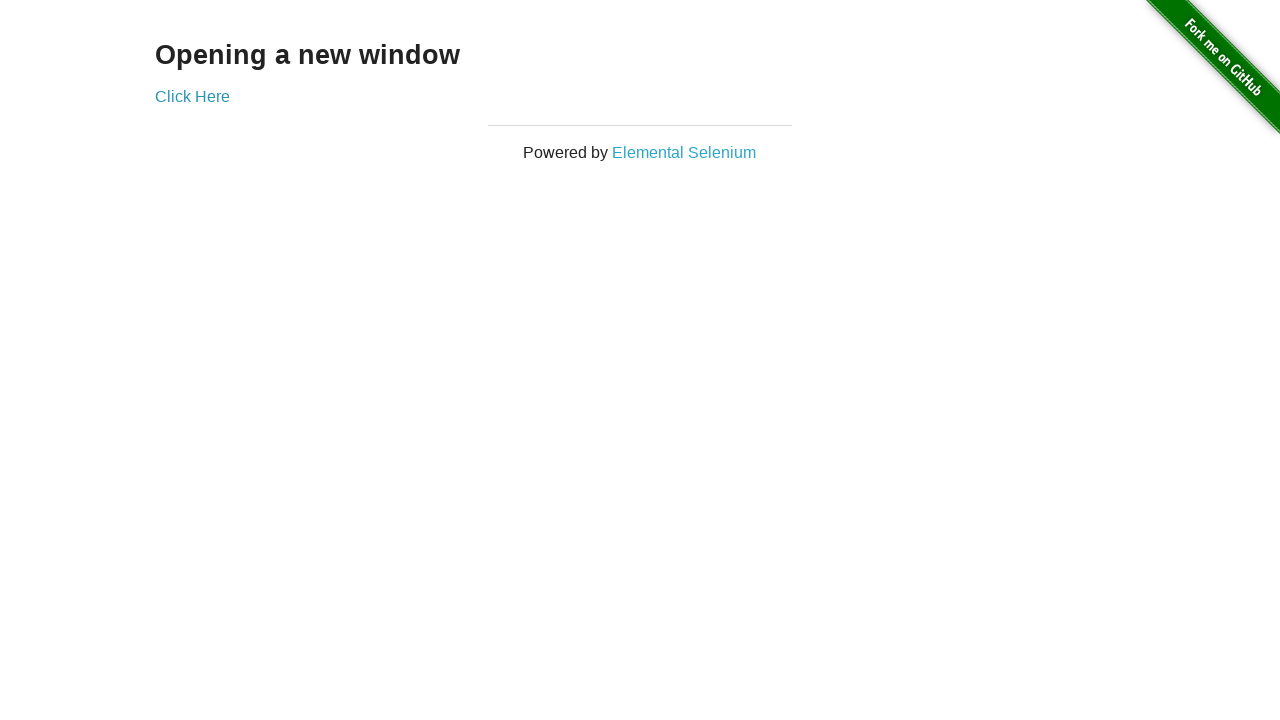

Retrieved child window heading: New Window
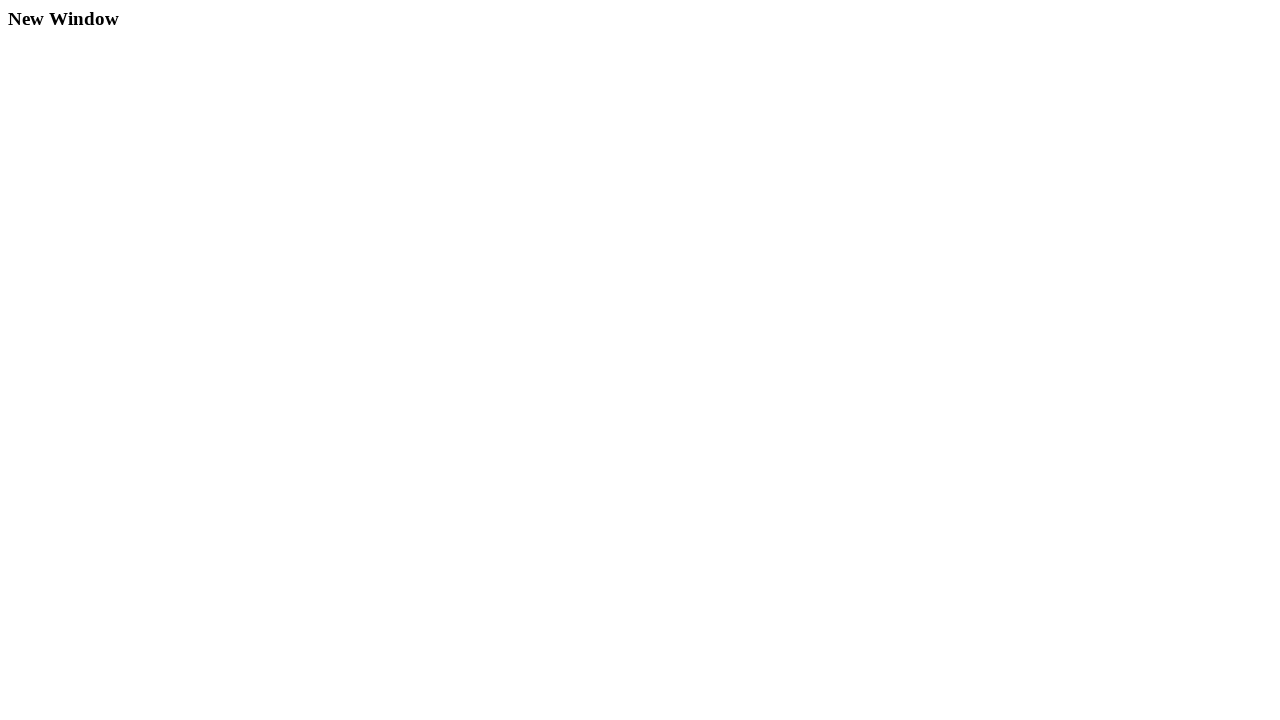

Closed the child window
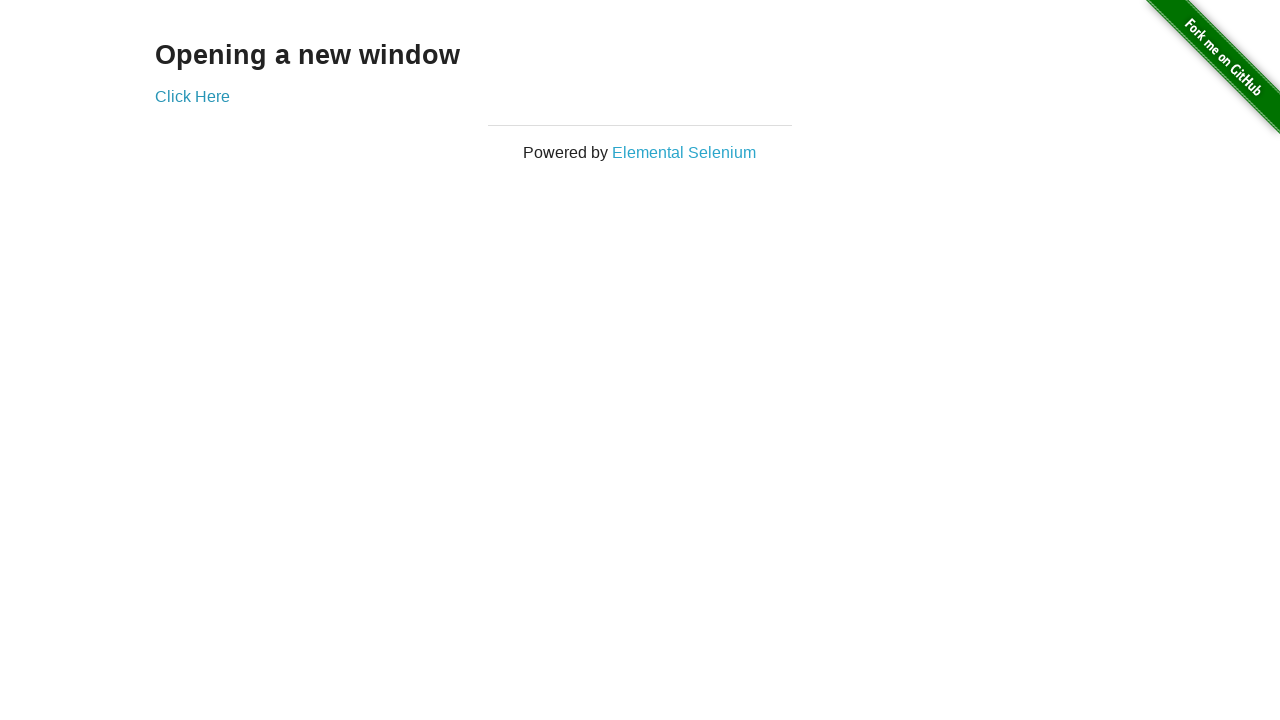

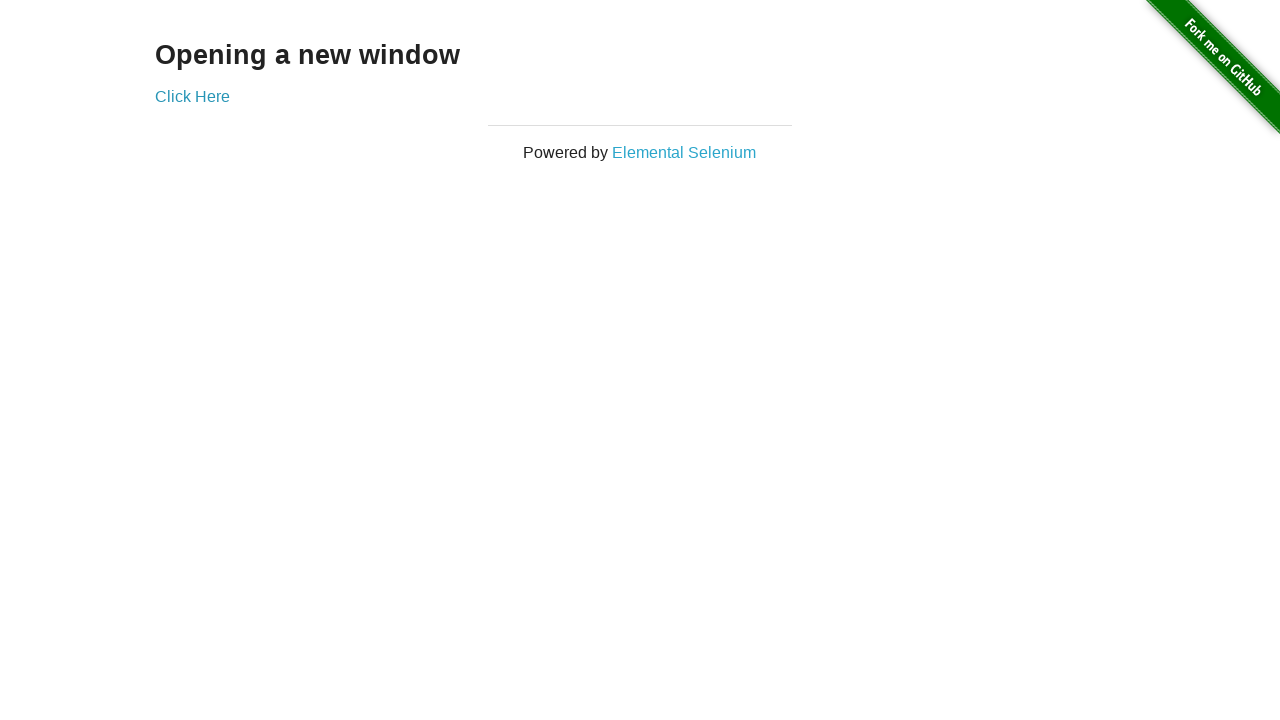